Tests drag and drop functionality by moving element A to position B and back, verifying the elements swap positions correctly in their containers.

Starting URL: https://the-internet.herokuapp.com/drag_and_drop

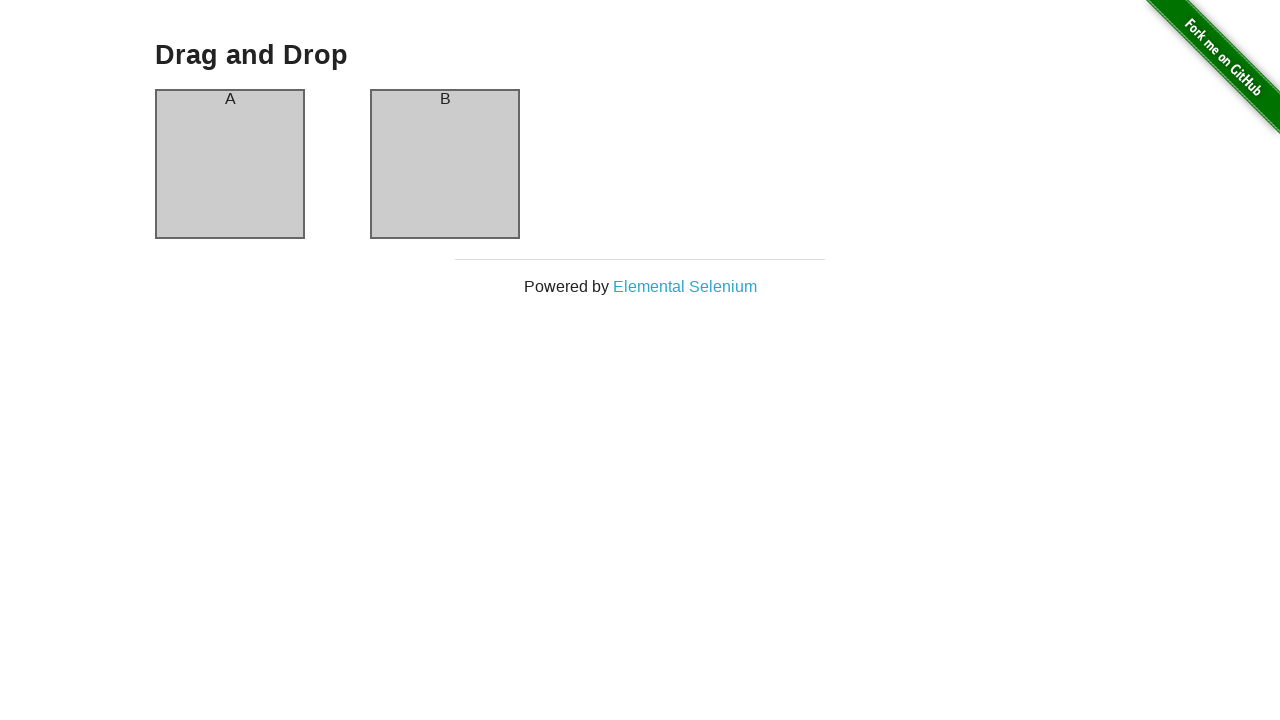

Waited for drag and drop page to load
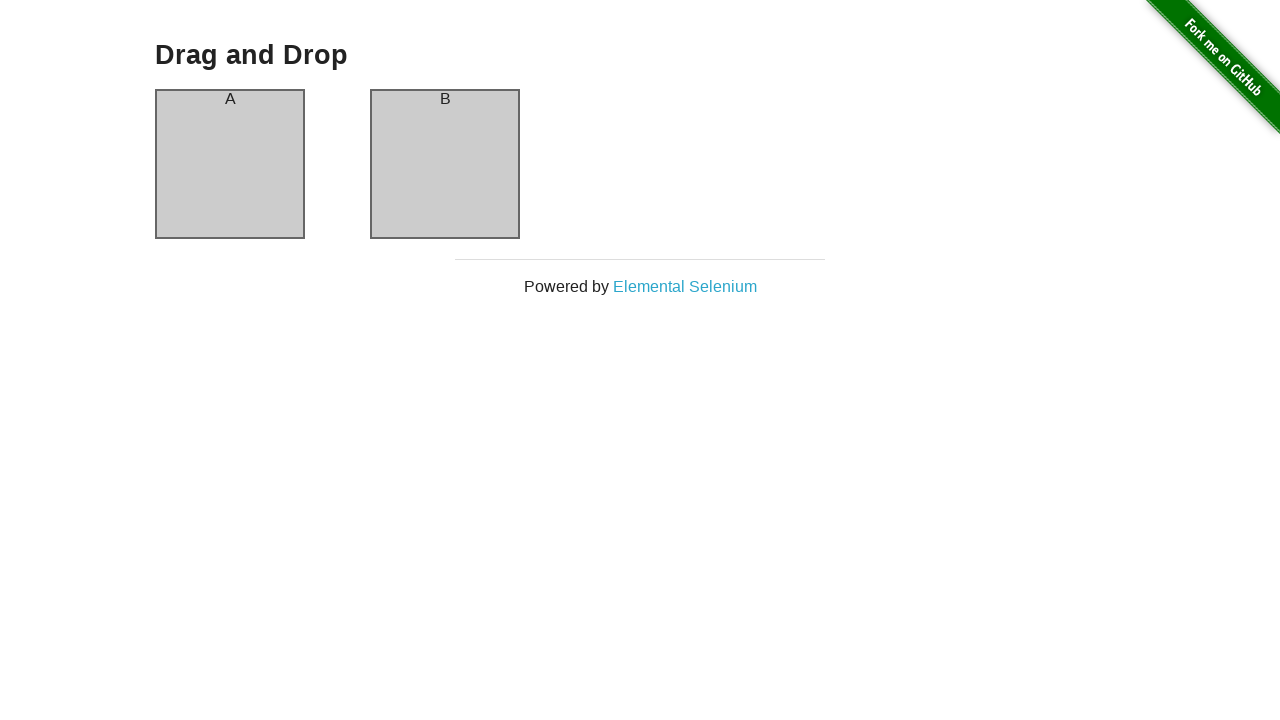

Verified column A is visible
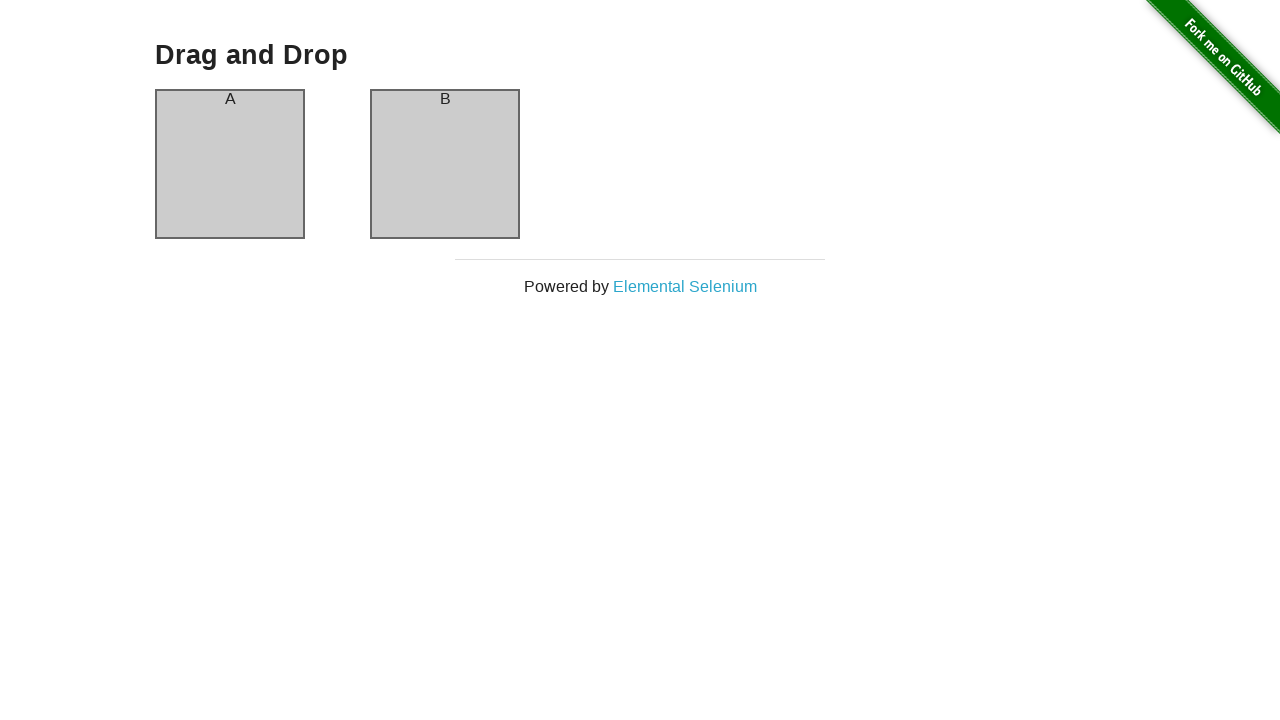

Verified column B is visible
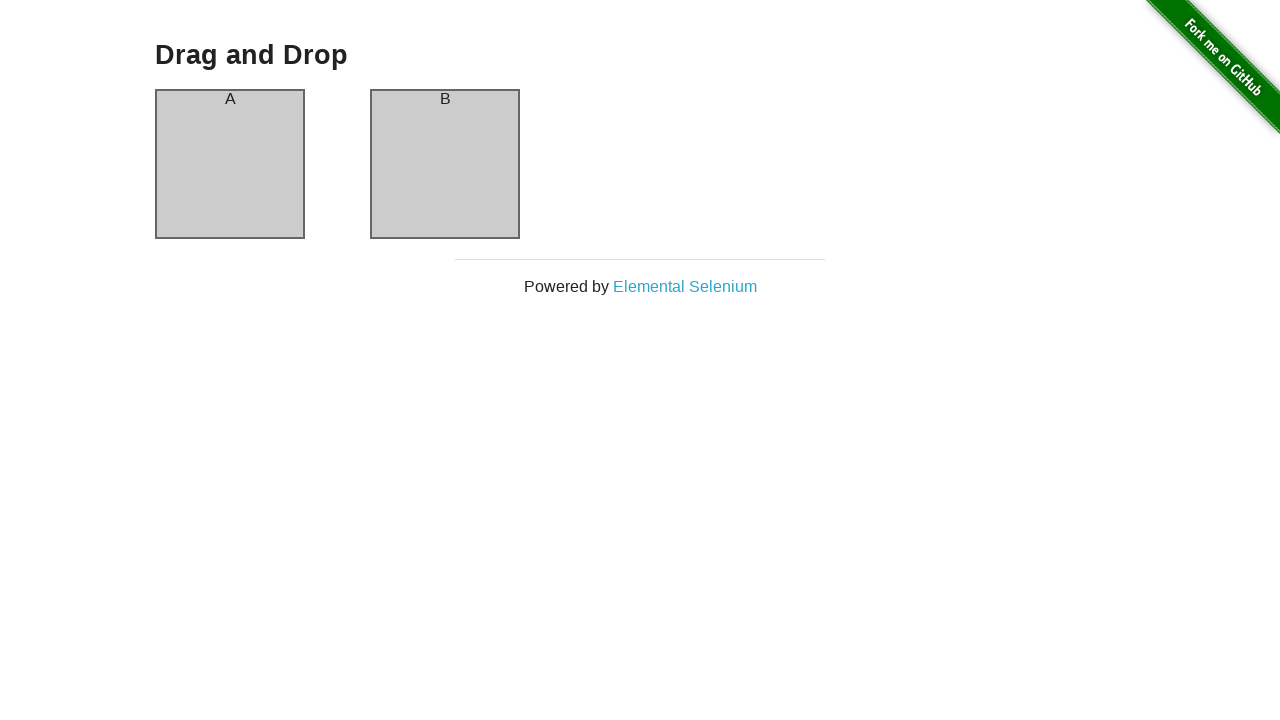

Located source element (column A)
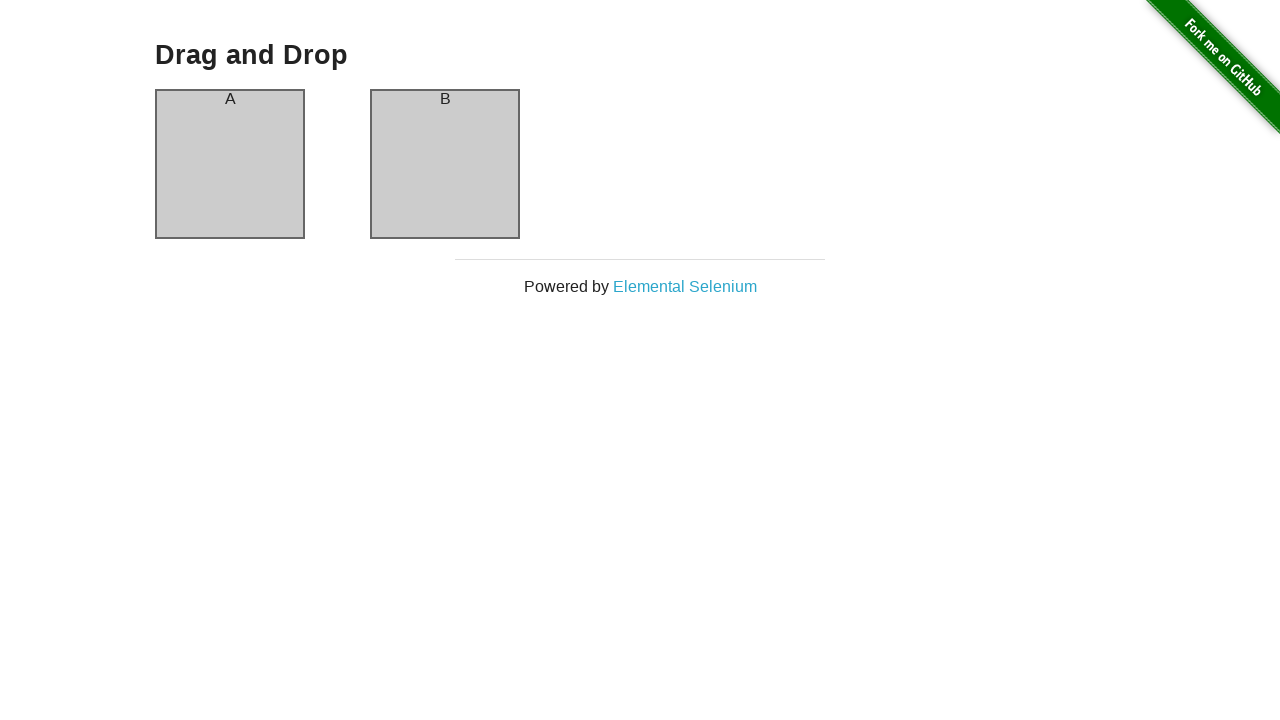

Located target element (column B)
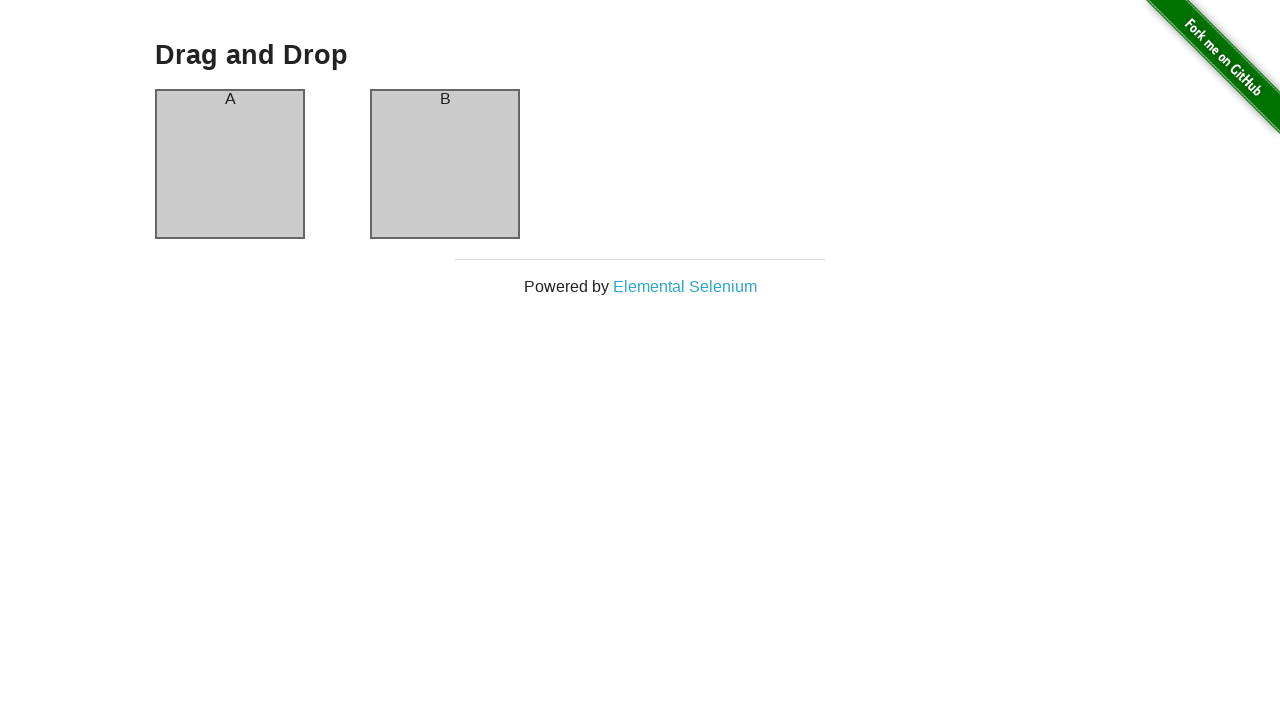

Dragged element from column A to column B at (445, 164)
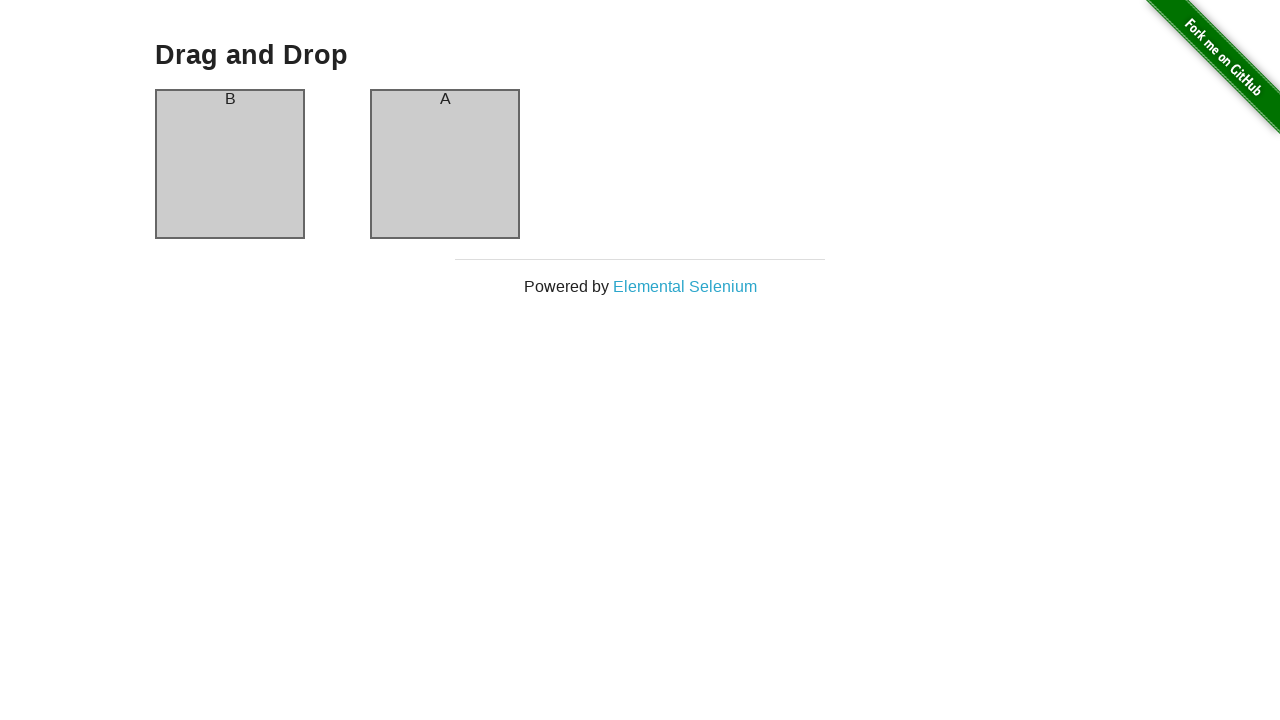

Waited 500ms for DOM to update after first drag
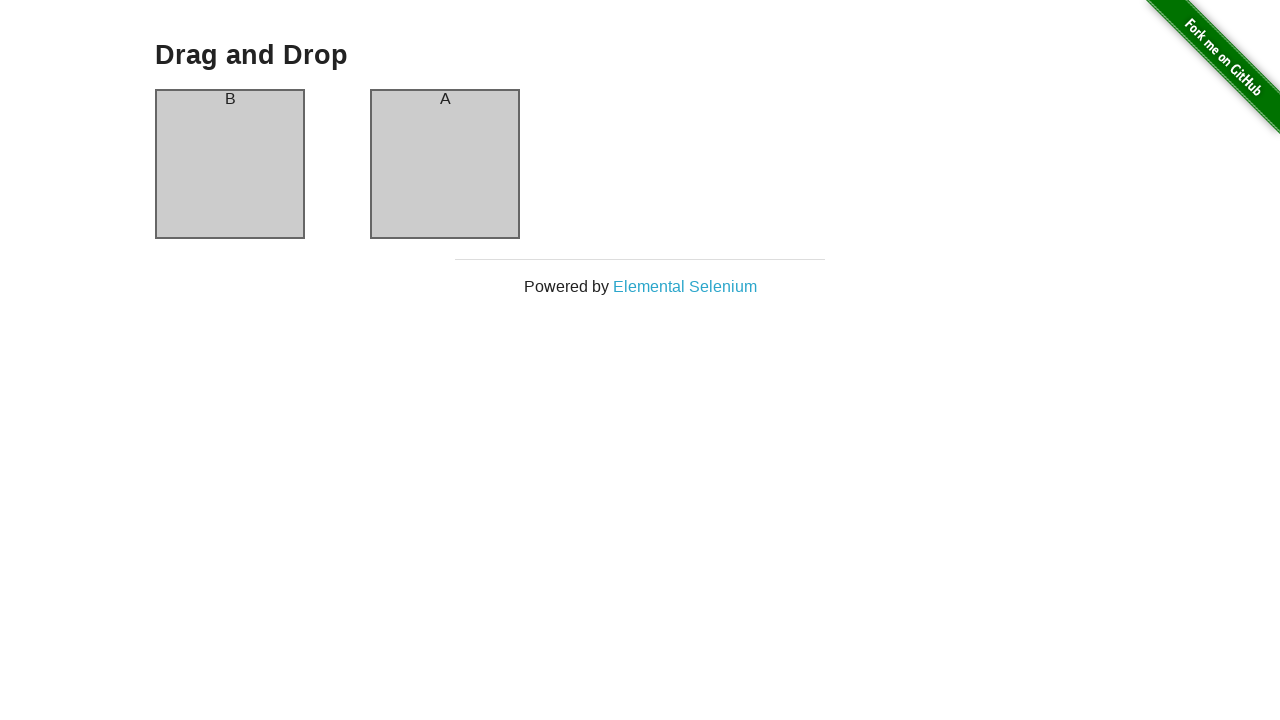

Located element in column B as source for return drag
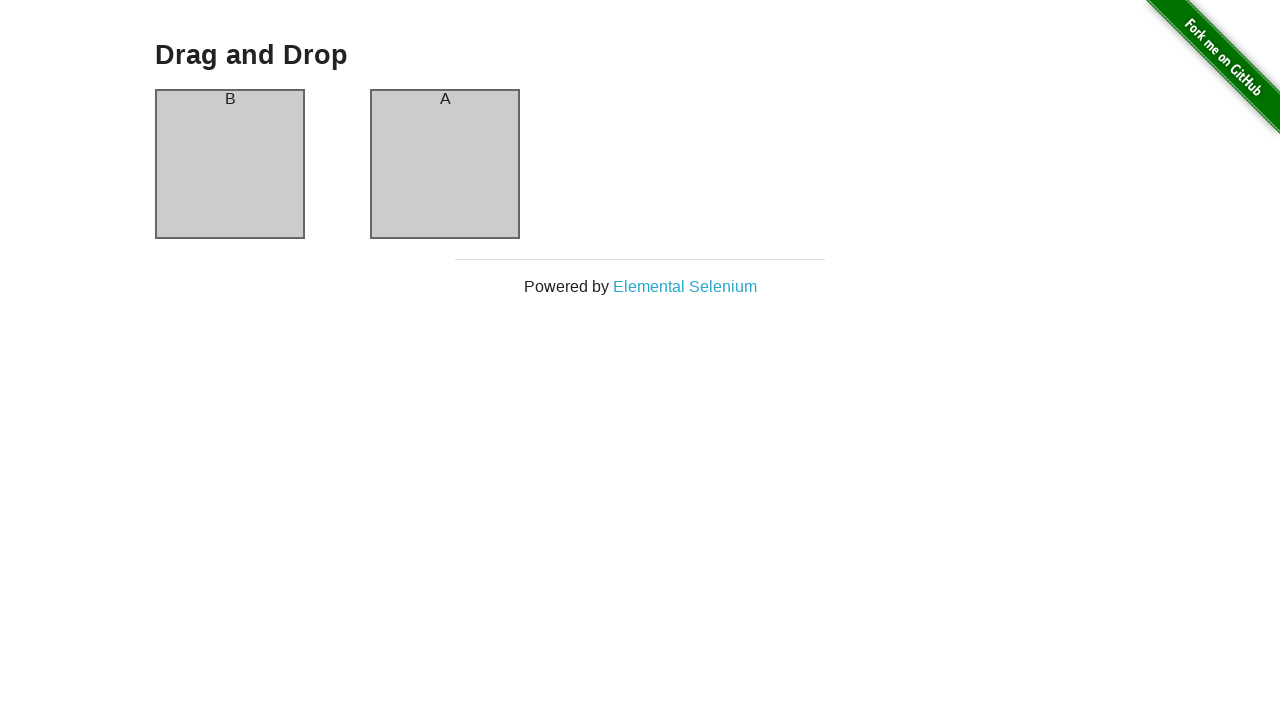

Located column A as target for return drag
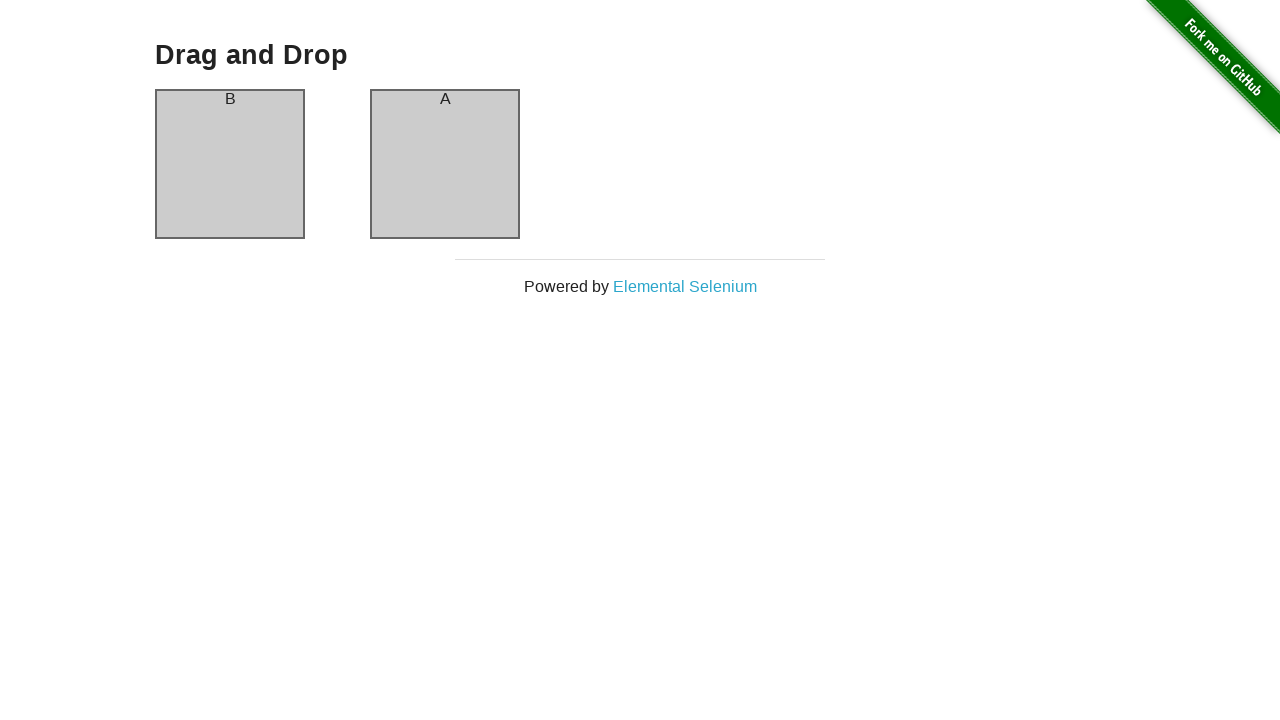

Dragged element back from column B to column A at (230, 164)
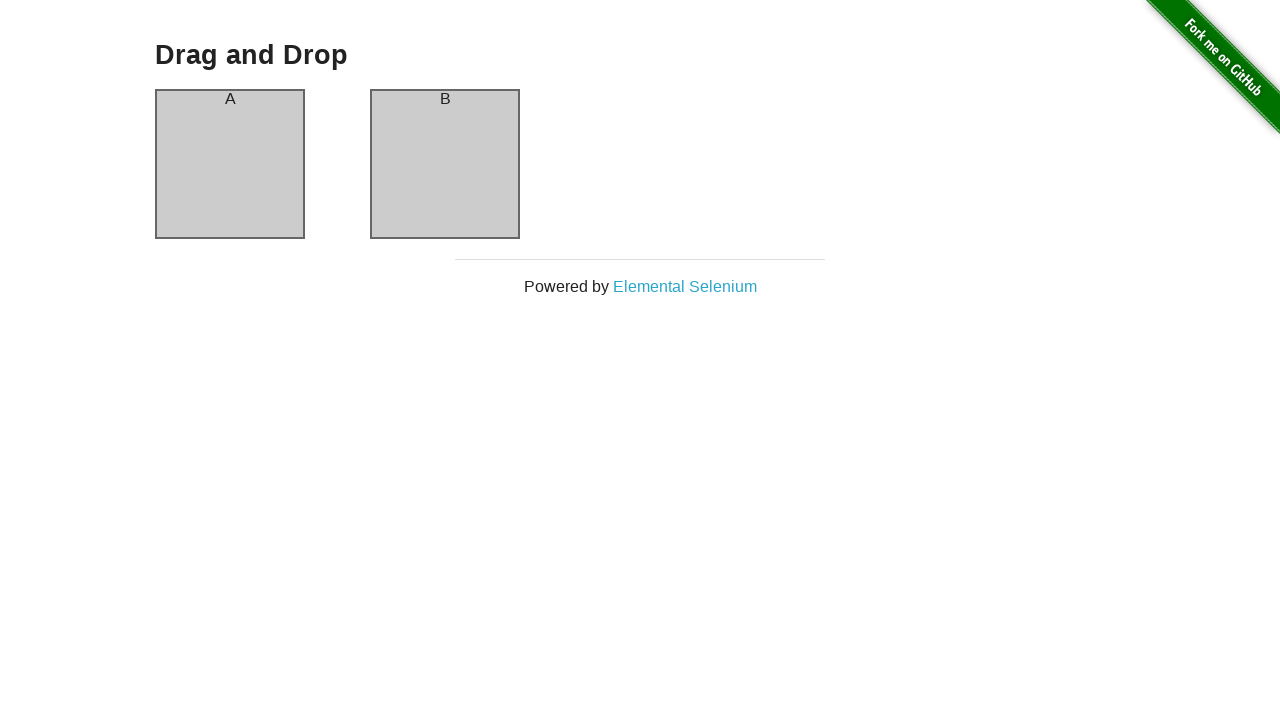

Verified final state - column A header is present
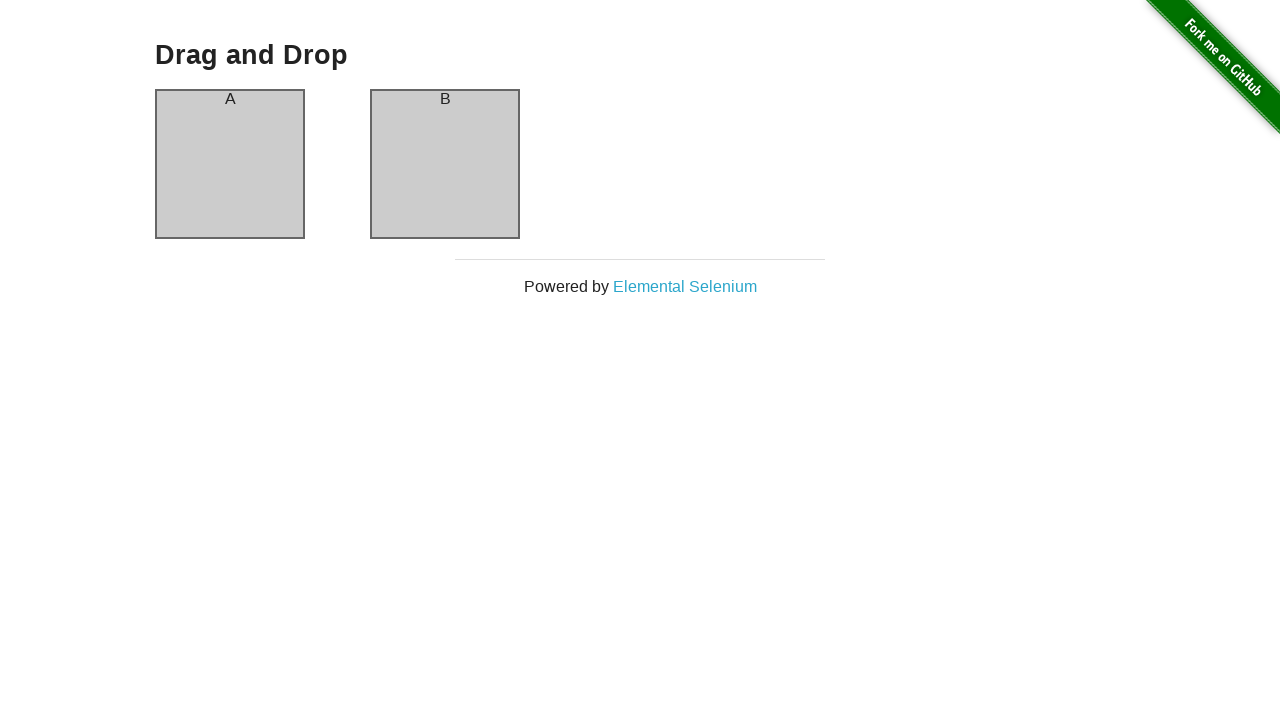

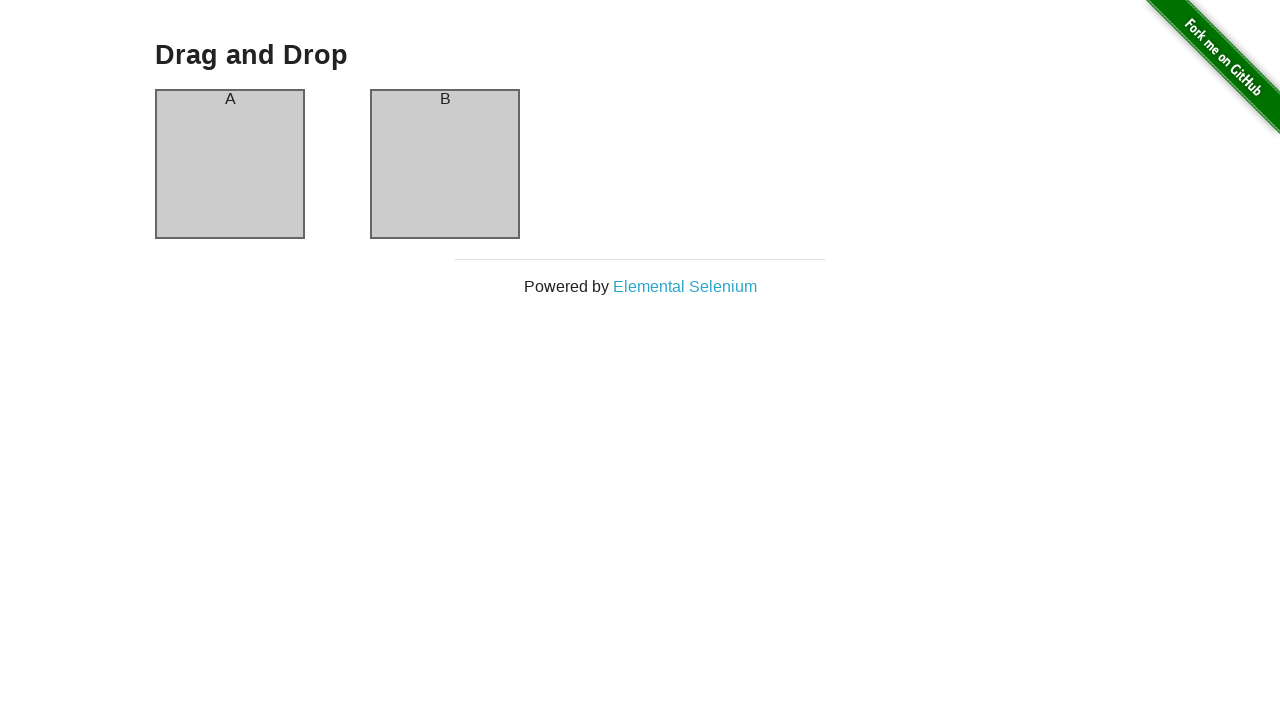